Loads the production homepage and verifies it returns a 200 status, has a valid title, and doesn't display error messages

Starting URL: https://updog-restore.vercel.app

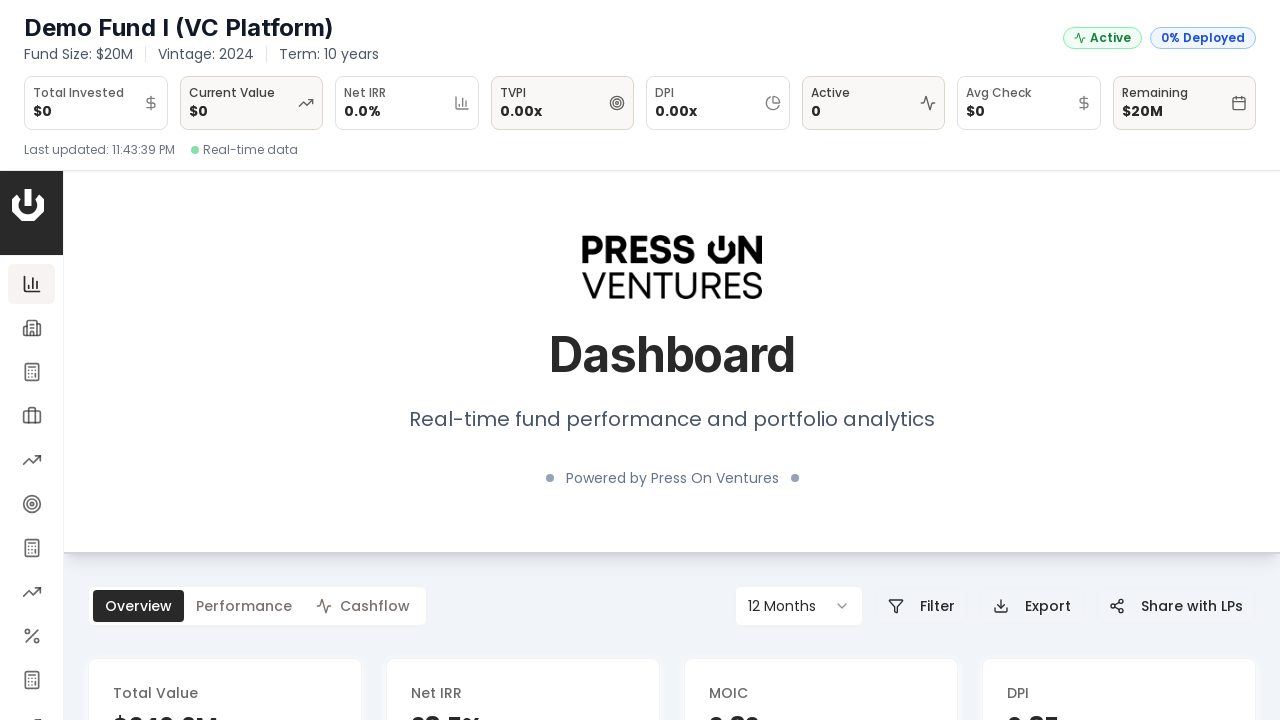

Waited for page to reach network idle state
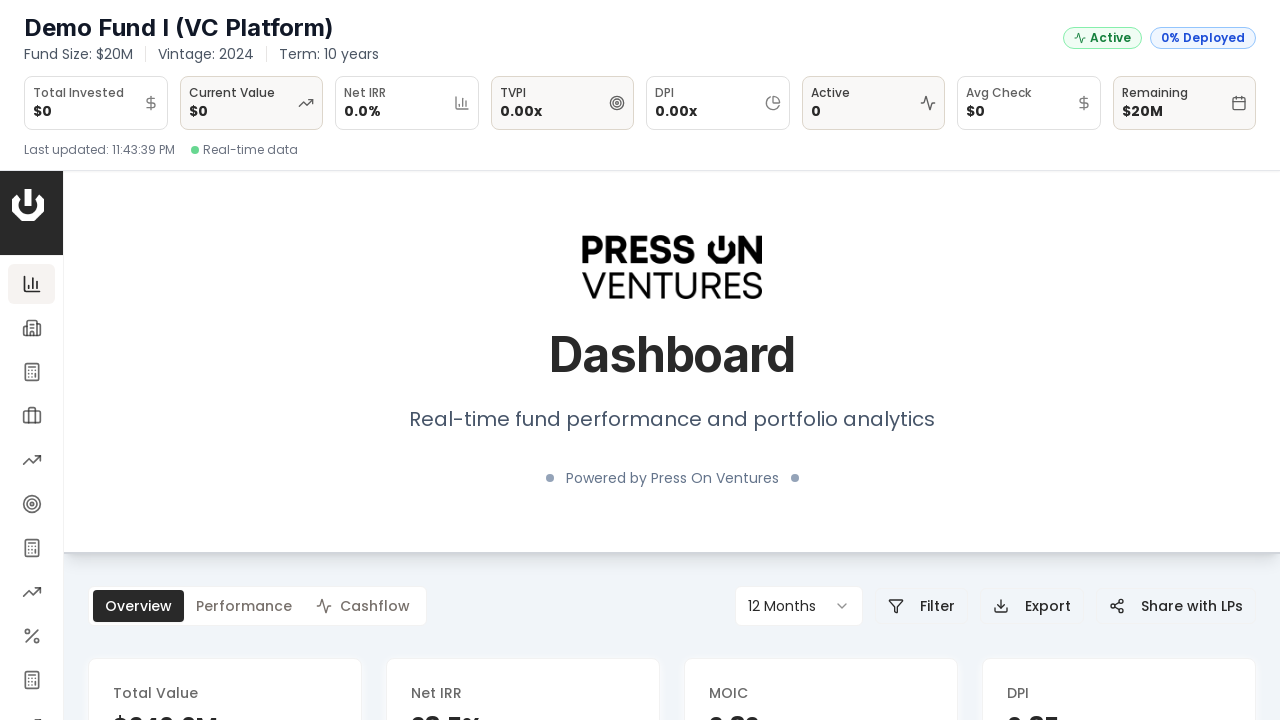

Retrieved page title
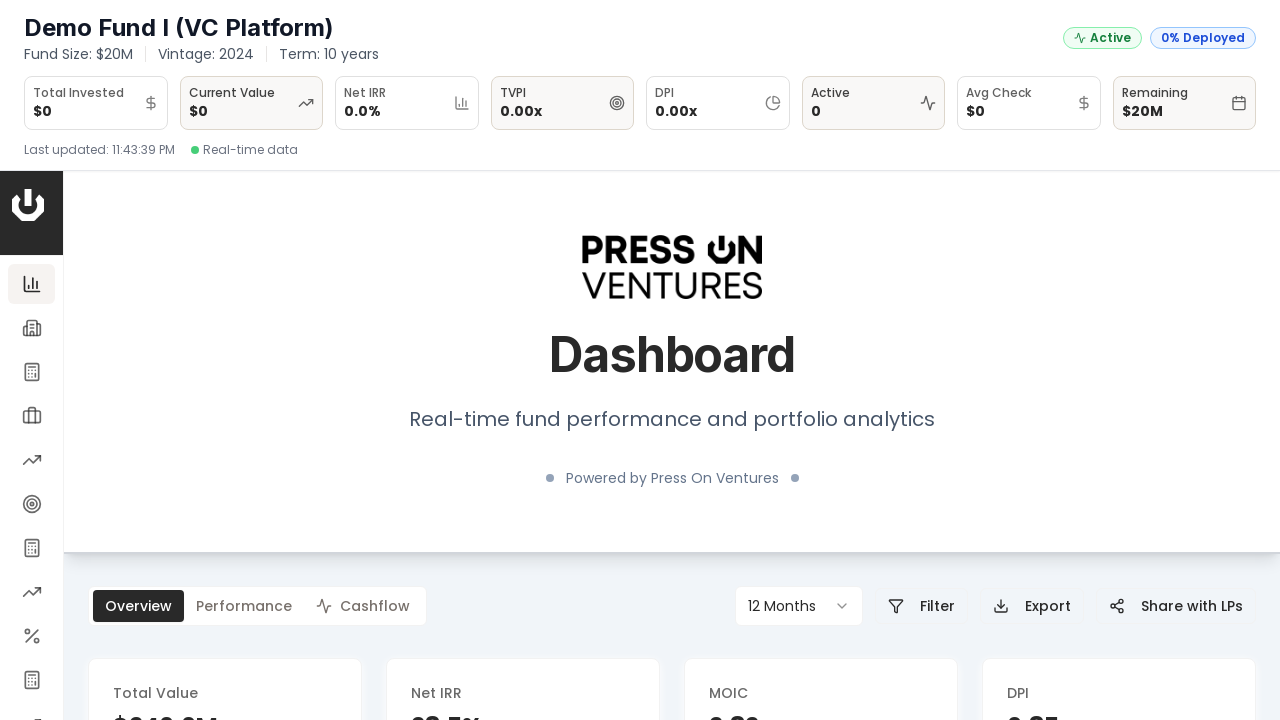

Verified page has a title
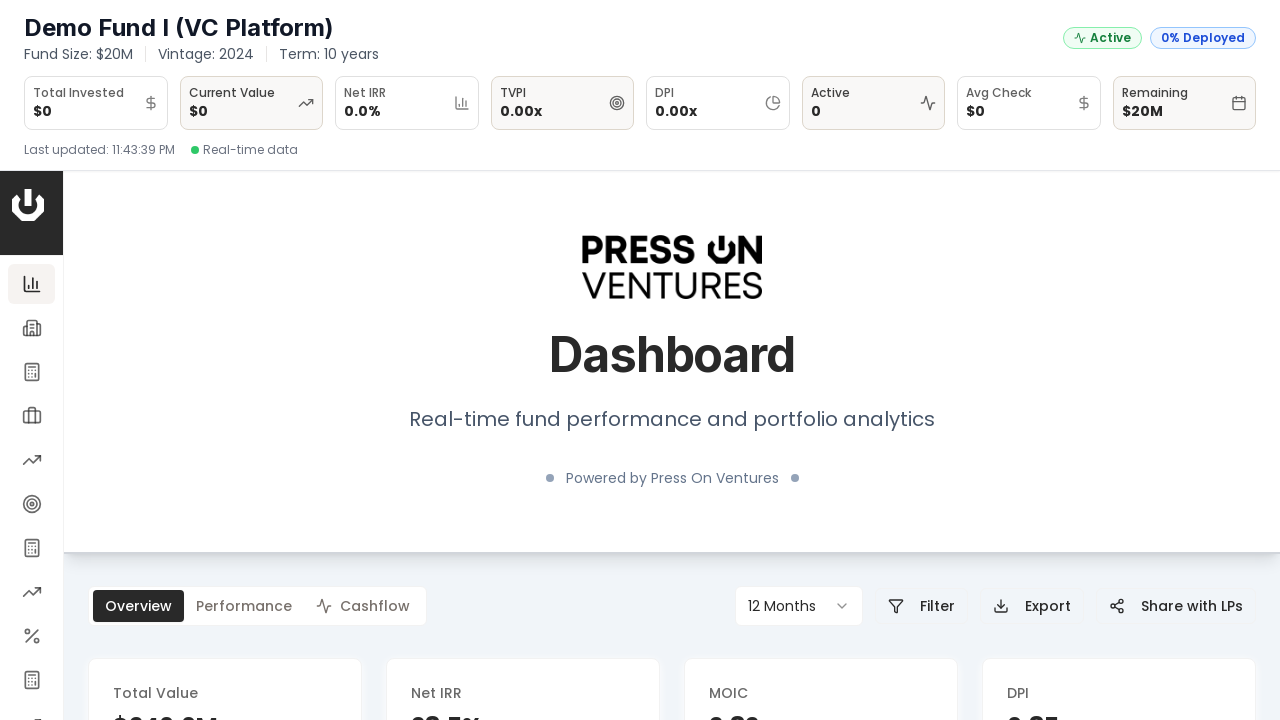

Verified title does not contain 'error'
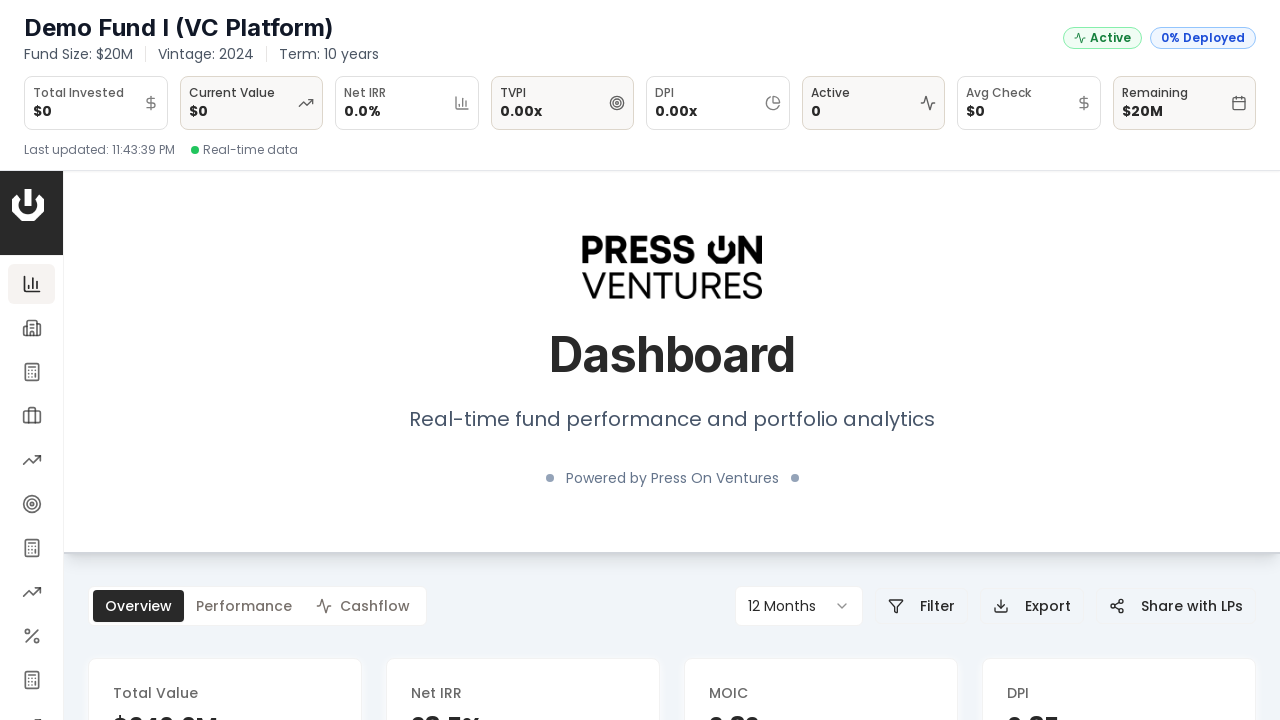

Retrieved body text content
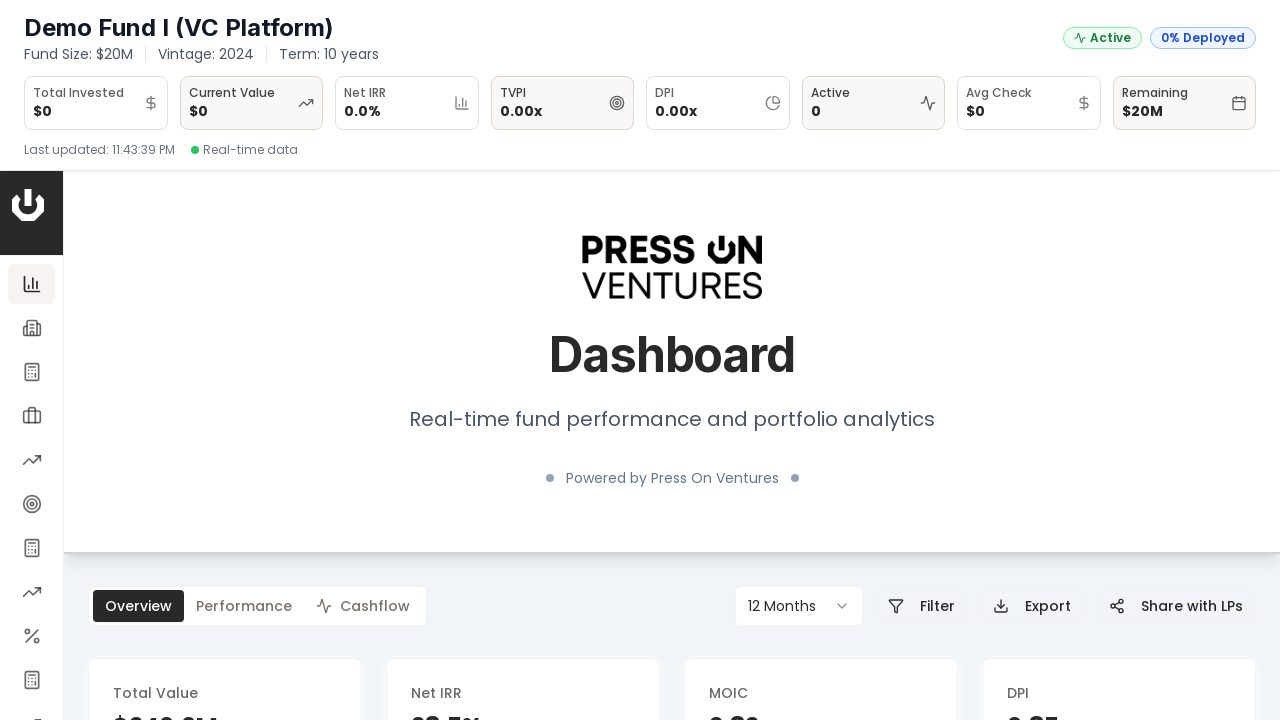

Verified body has content
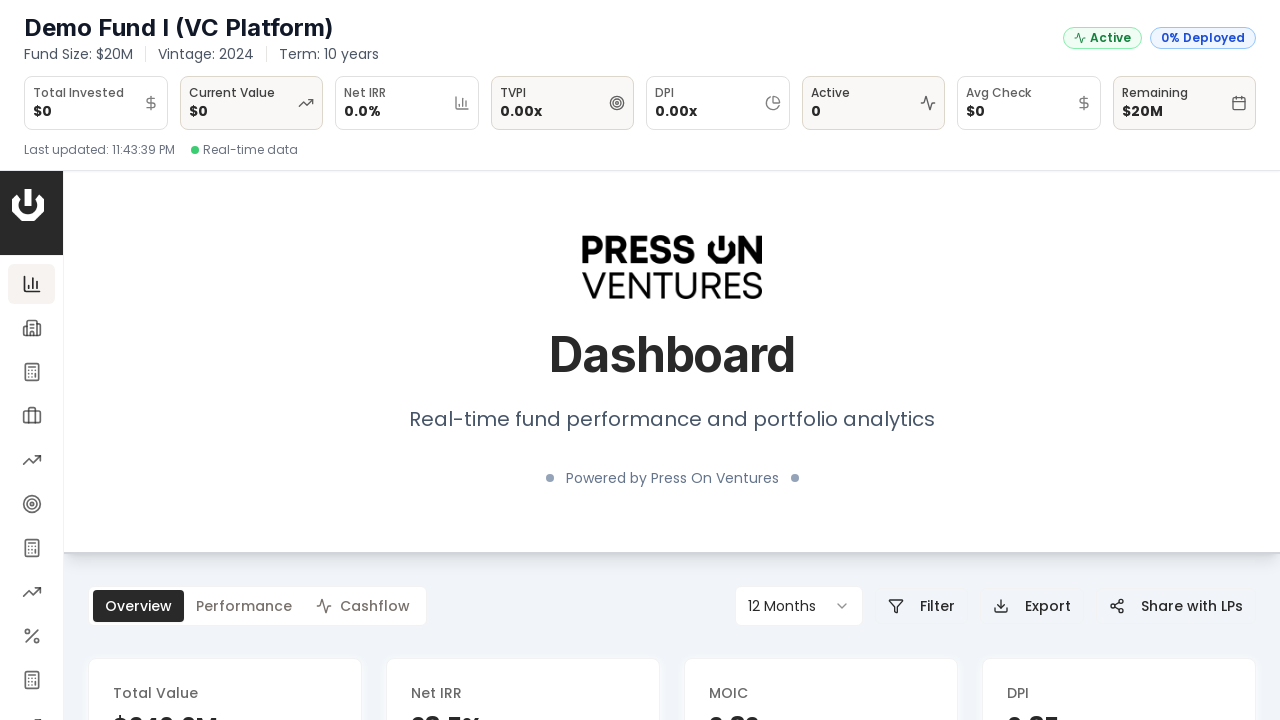

Verified body does not contain 'application error'
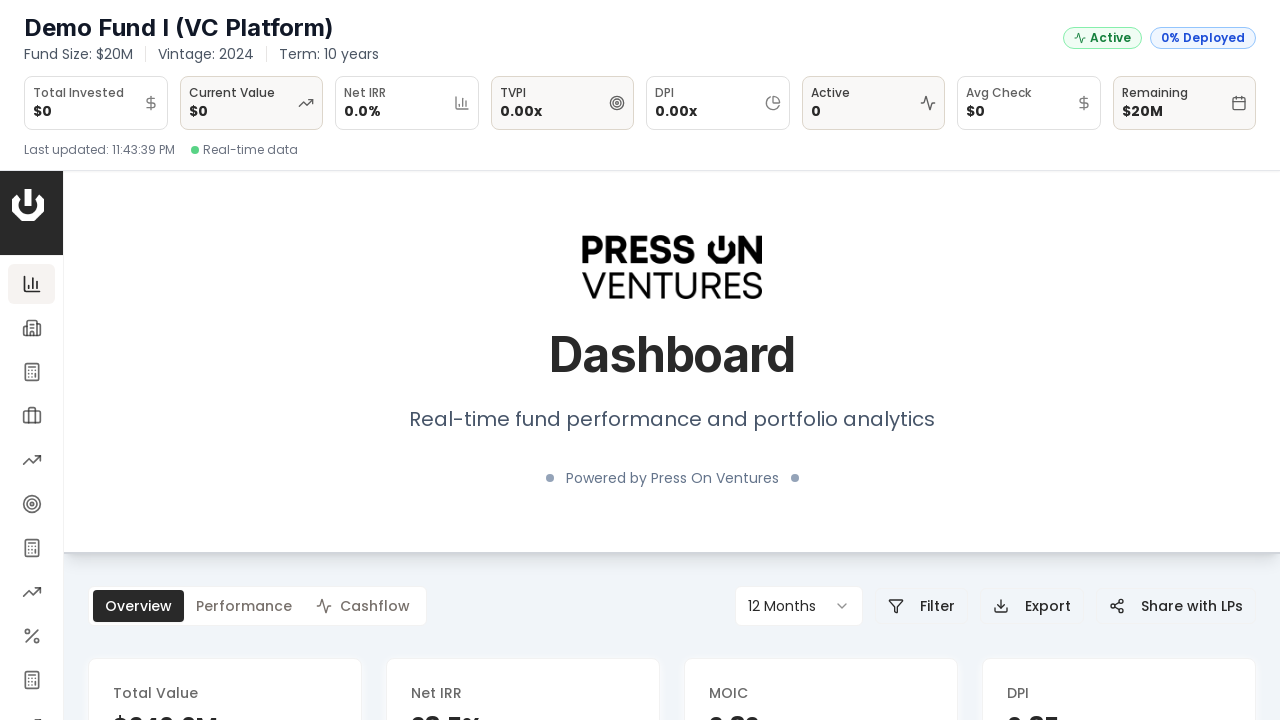

Verified body does not contain 'cannot be reached' message
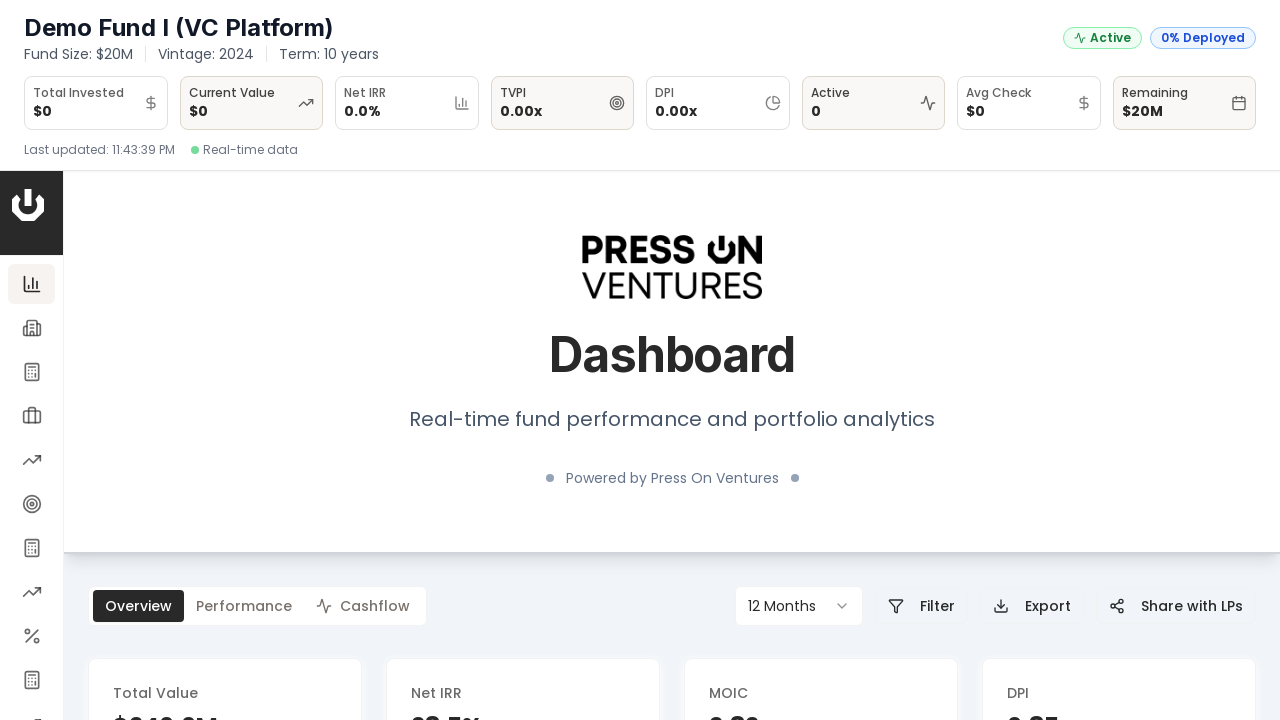

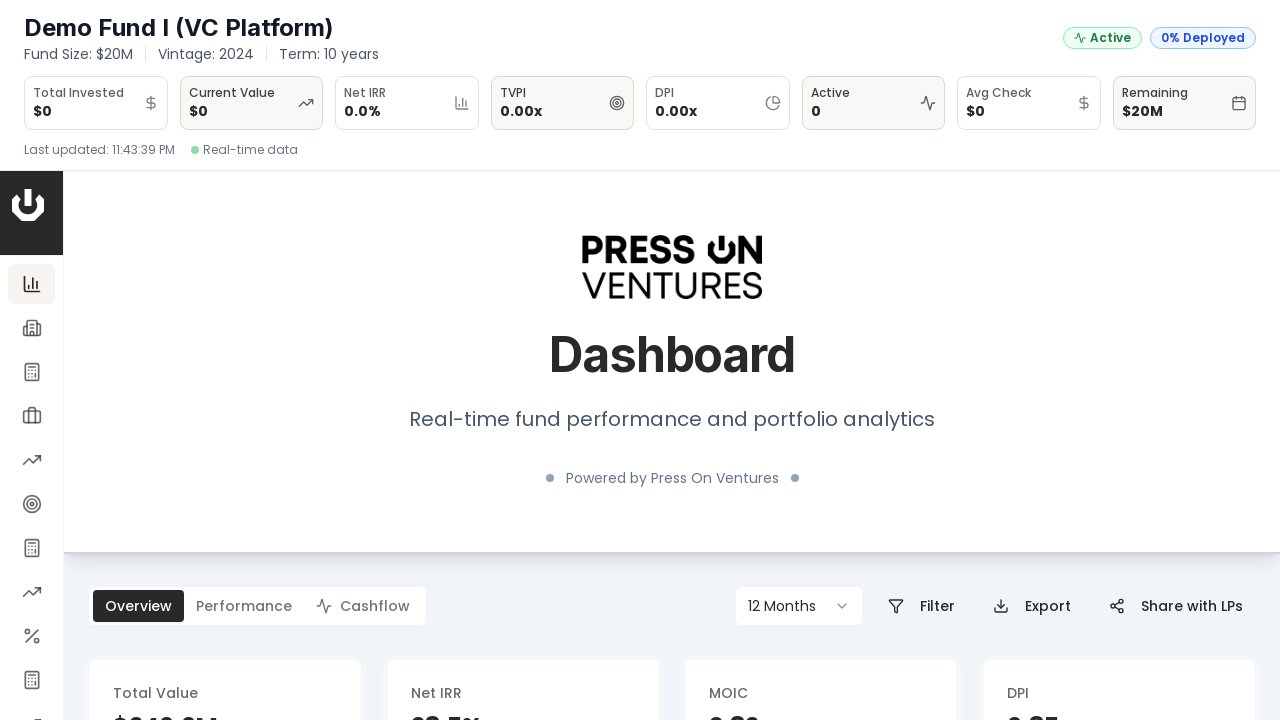